Tests creating a new customer in the GlobalsQA banking demo as a manager, filling in customer details and verifying the customer appears in search results.

Starting URL: https://www.globalsqa.com/angularJs-protractor/BankingProject/#/login

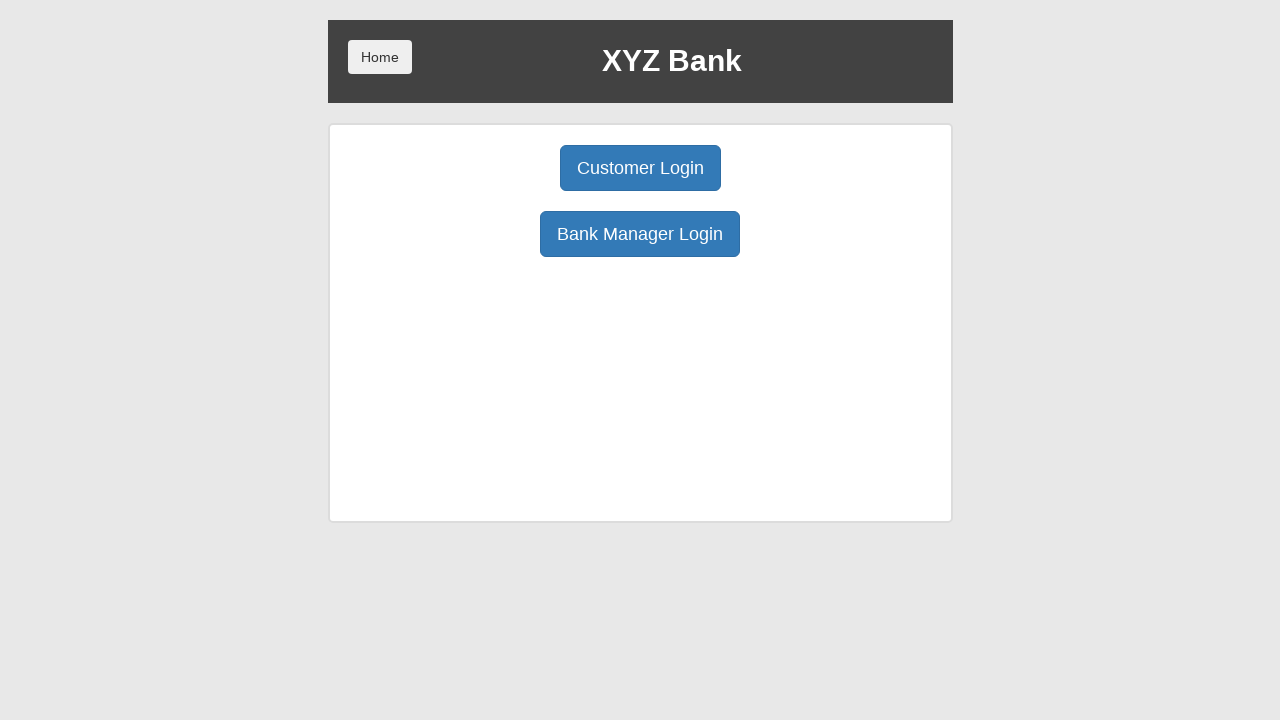

Clicked Manager Login button at (640, 234) on xpath=//button[@ng-click='manager()']
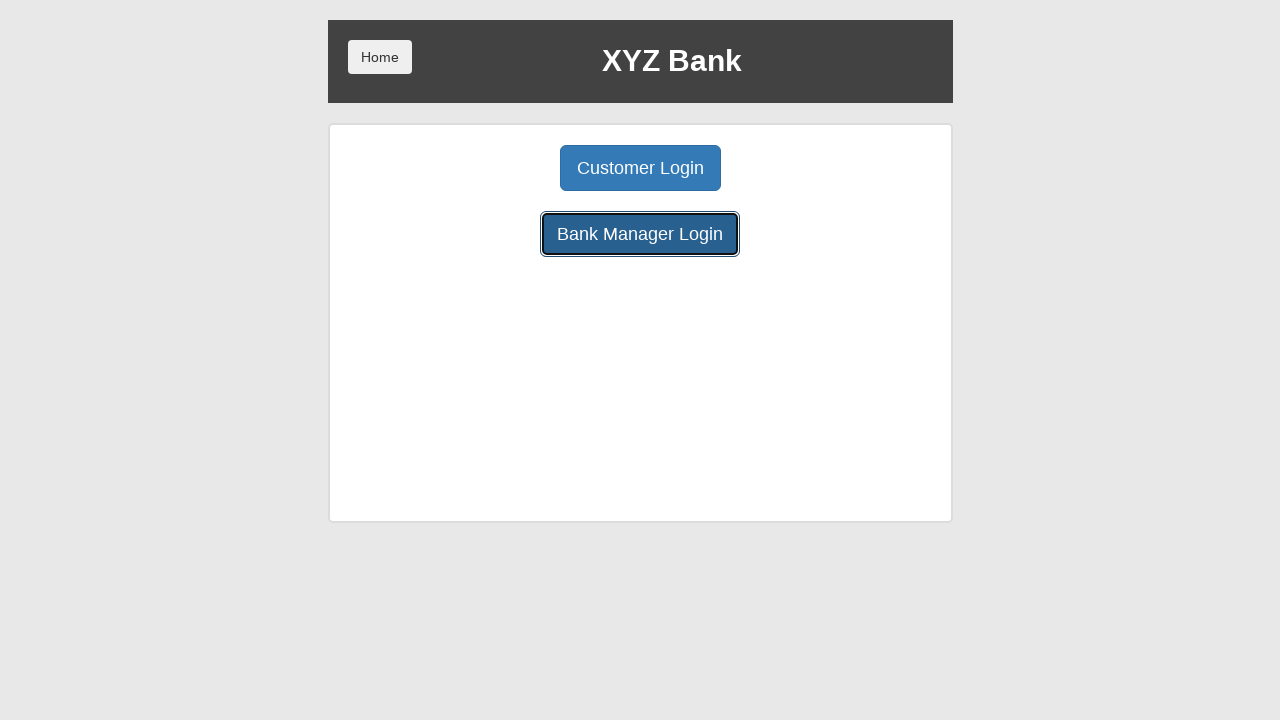

Clicked Add Customer button at (502, 168) on xpath=//button[@ng-click='addCust()']
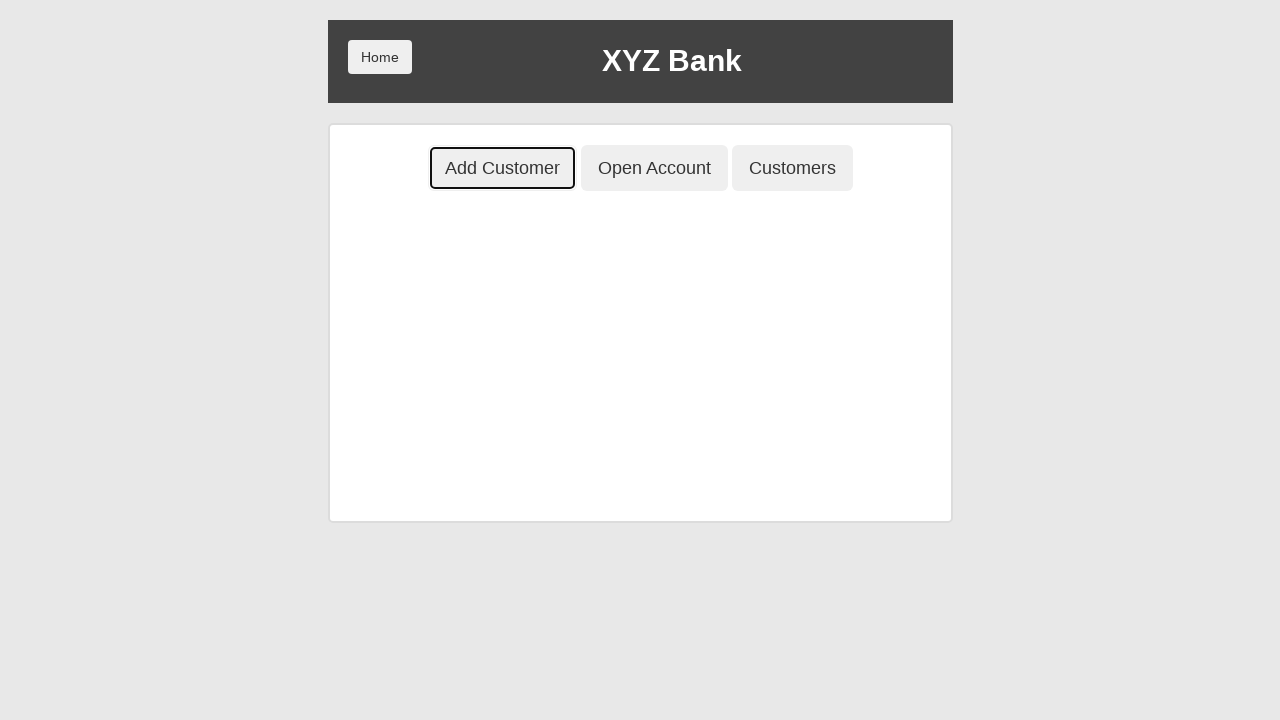

Filled first name field with 'testPV' on input[ng-model='fName']
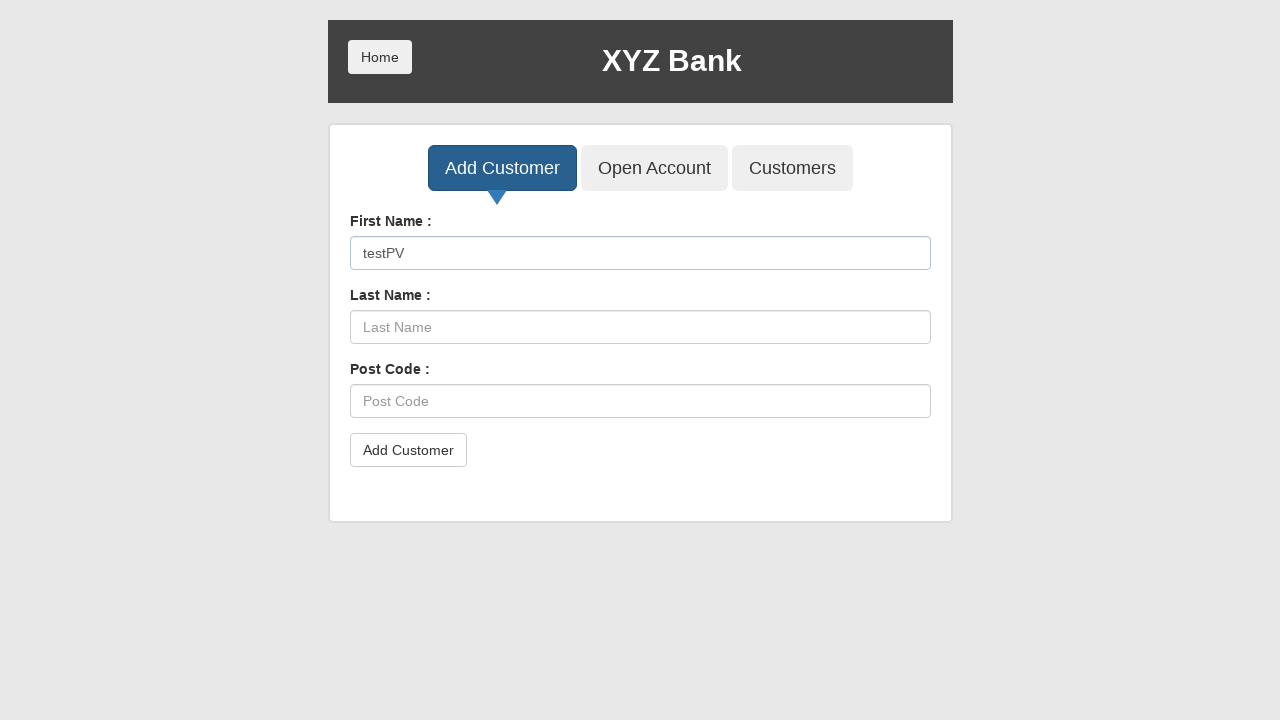

Filled last name field with 'testPV' on input[ng-model='lName']
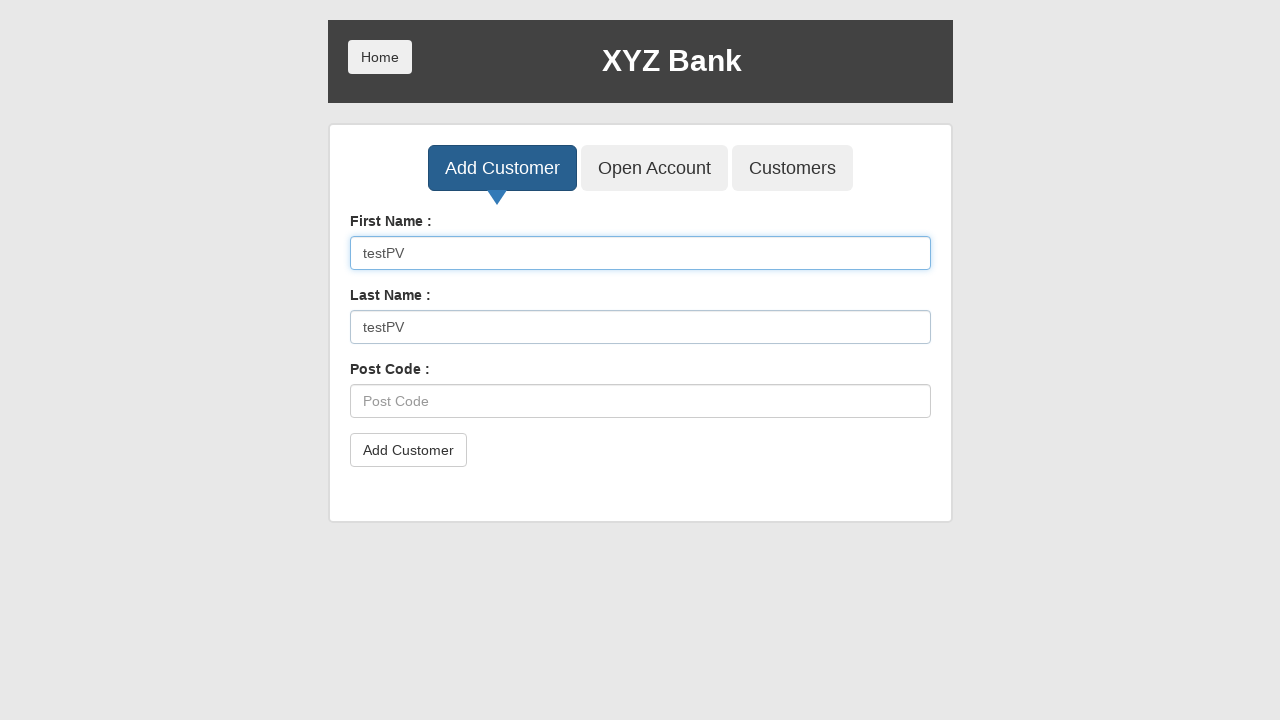

Filled post code field with 'testPV' on input[ng-model='postCd']
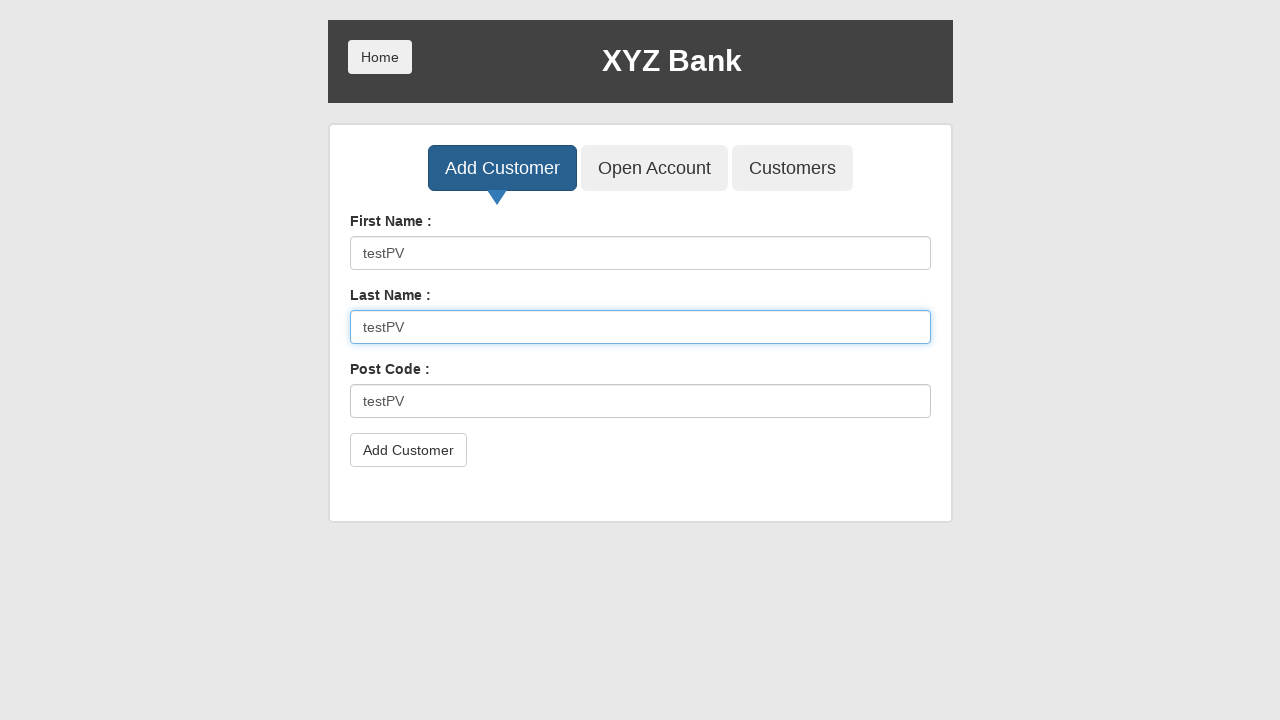

Clicked submit button to create customer at (408, 450) on button[type='submit']
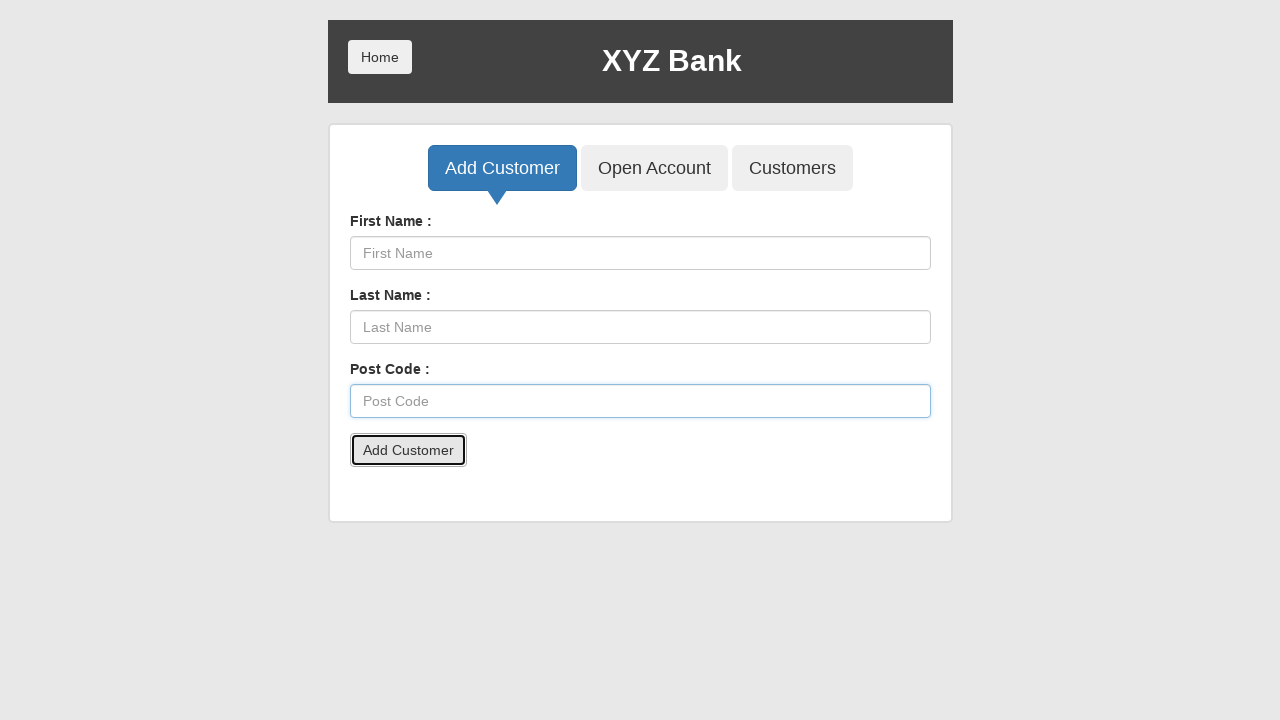

Accepted alert dialog and waited 500ms
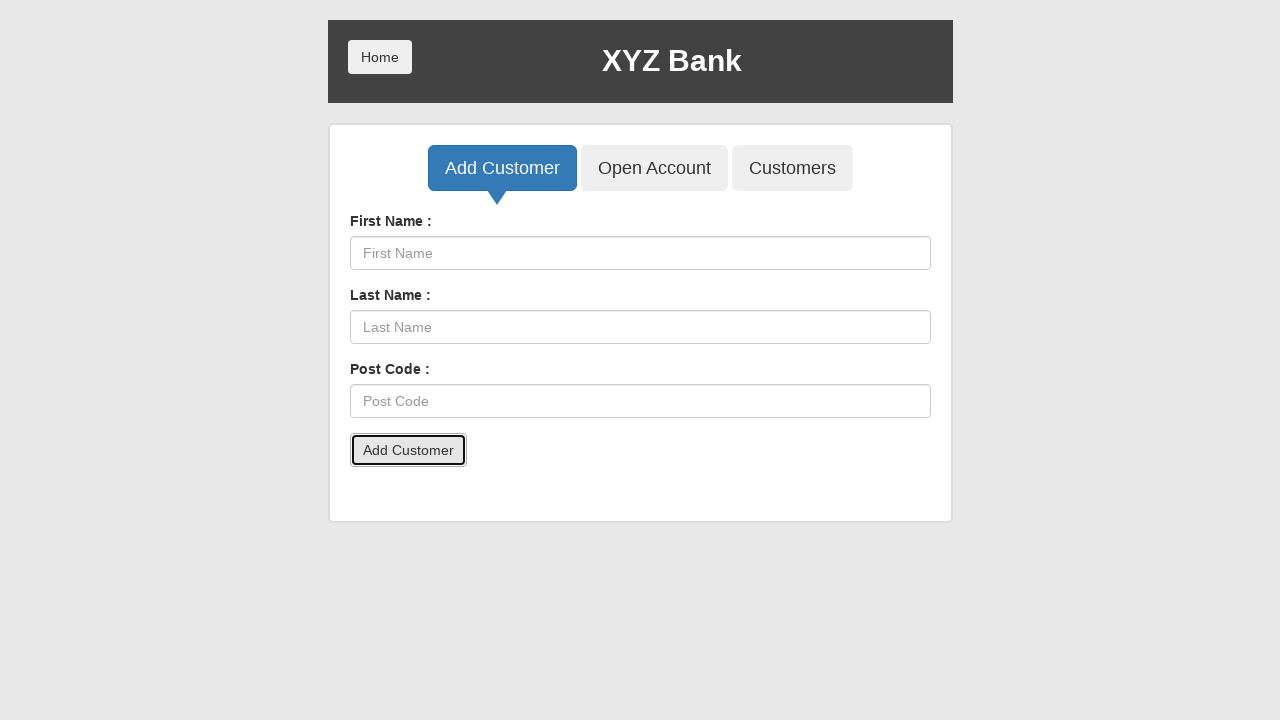

Clicked Customers button to view customer list at (792, 168) on xpath=//button[@ng-click='showCust()']
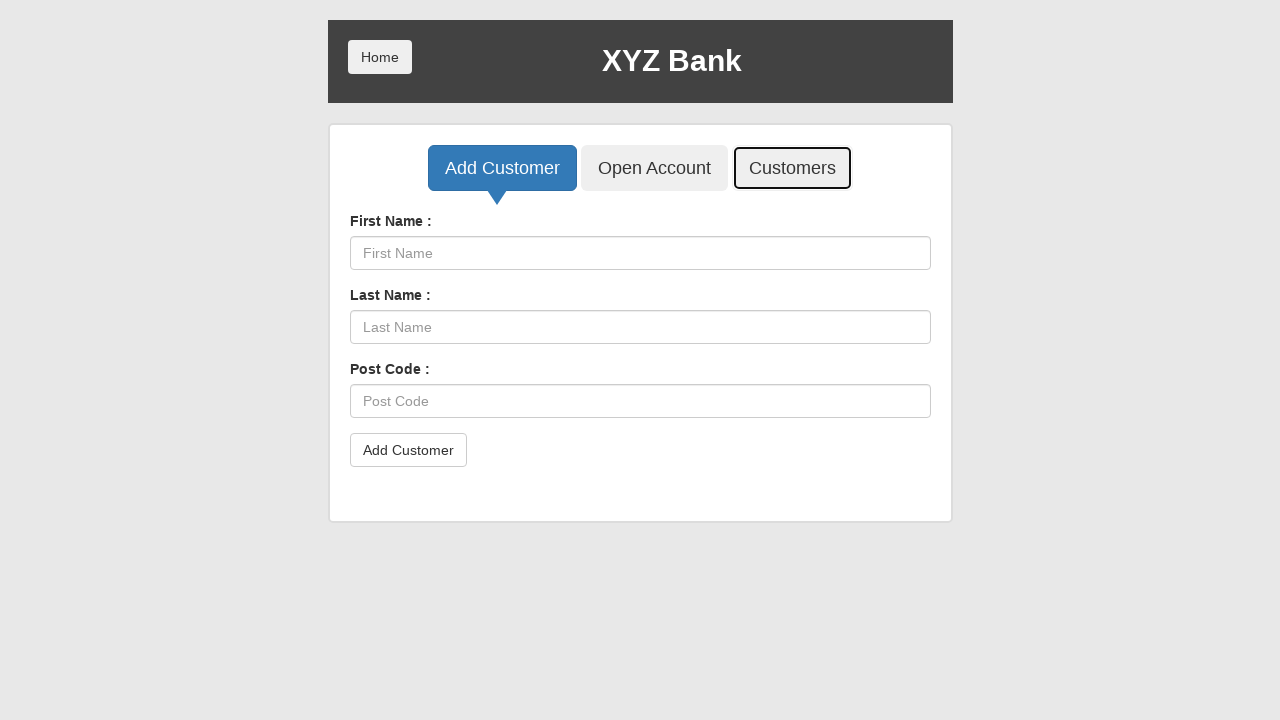

Filled search field with 'testPV' to find created customer on input[ng-model='searchCustomer']
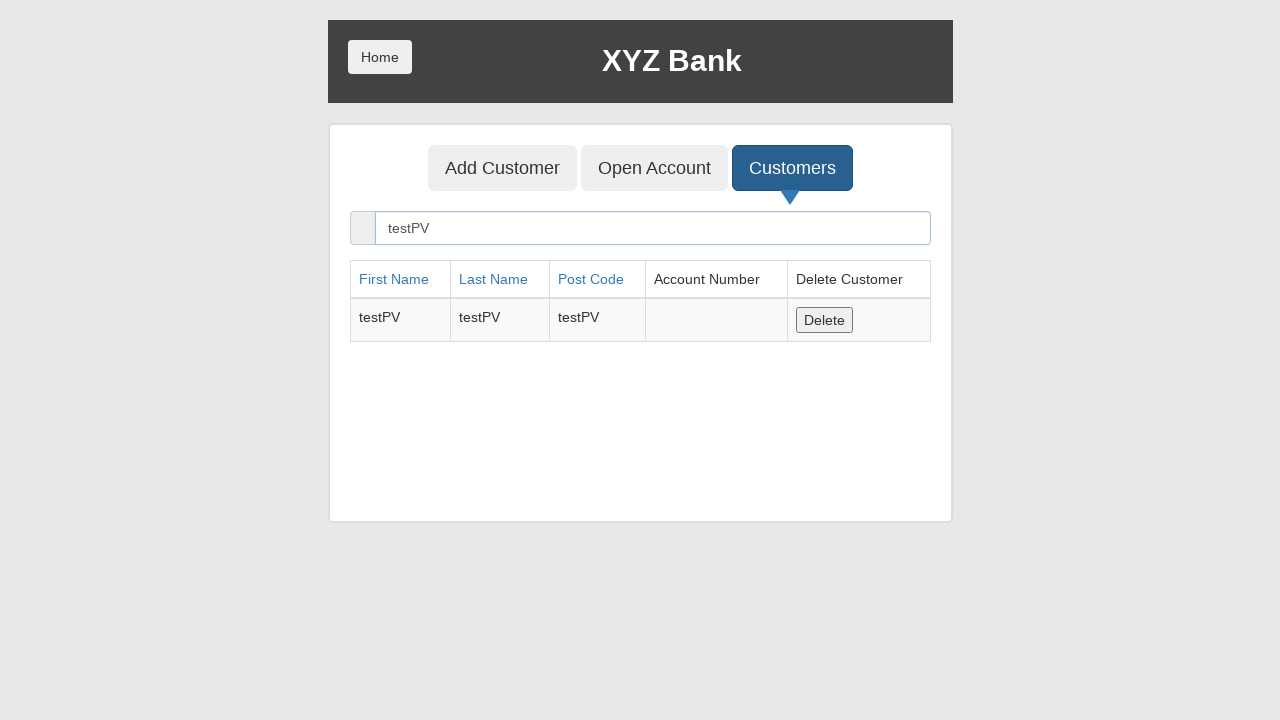

Verified customer 'testPV' appears in search results
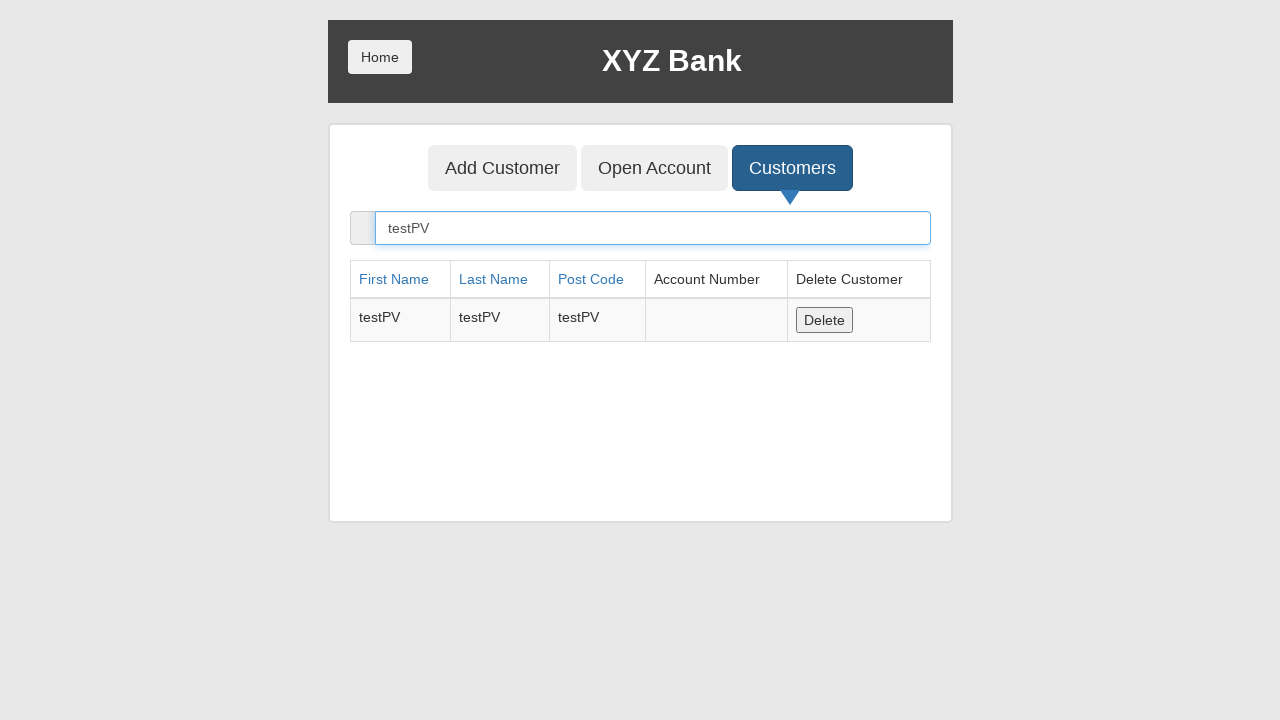

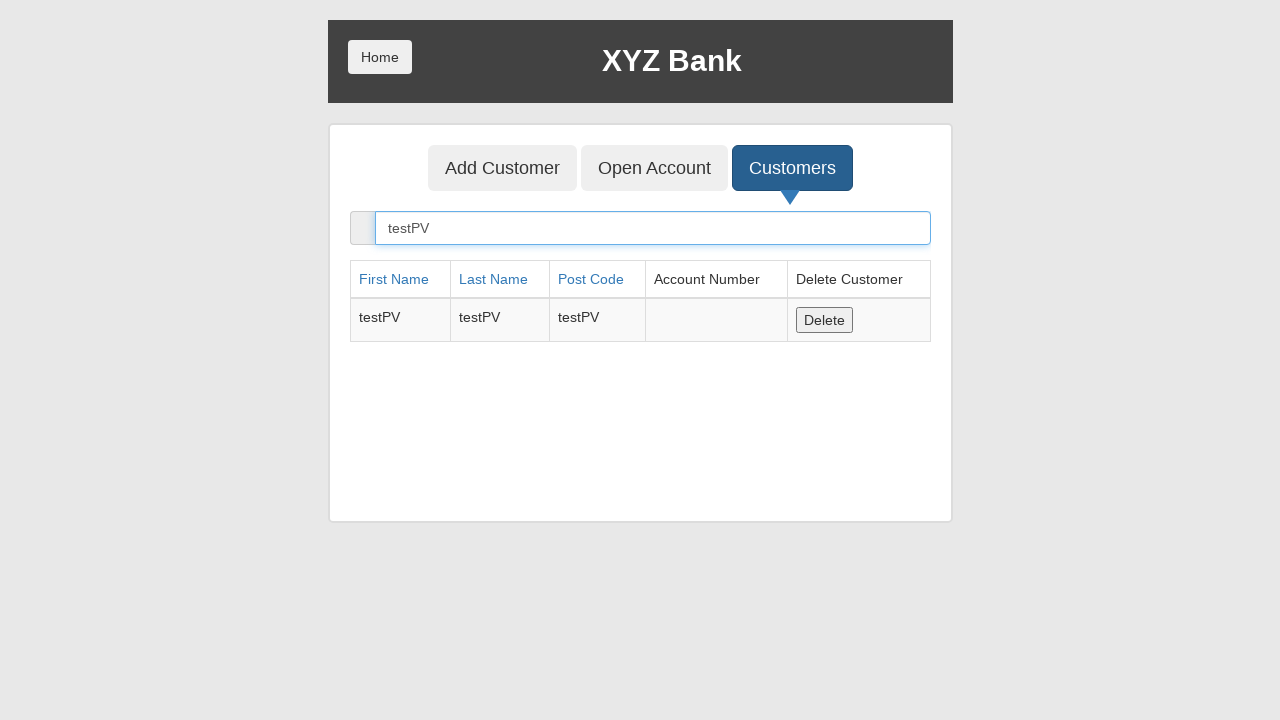